Tests tooltip functionality by hovering over an age input field and verifying the tooltip text appears

Starting URL: https://jqueryui.com/resources/demos/tooltip/default.html

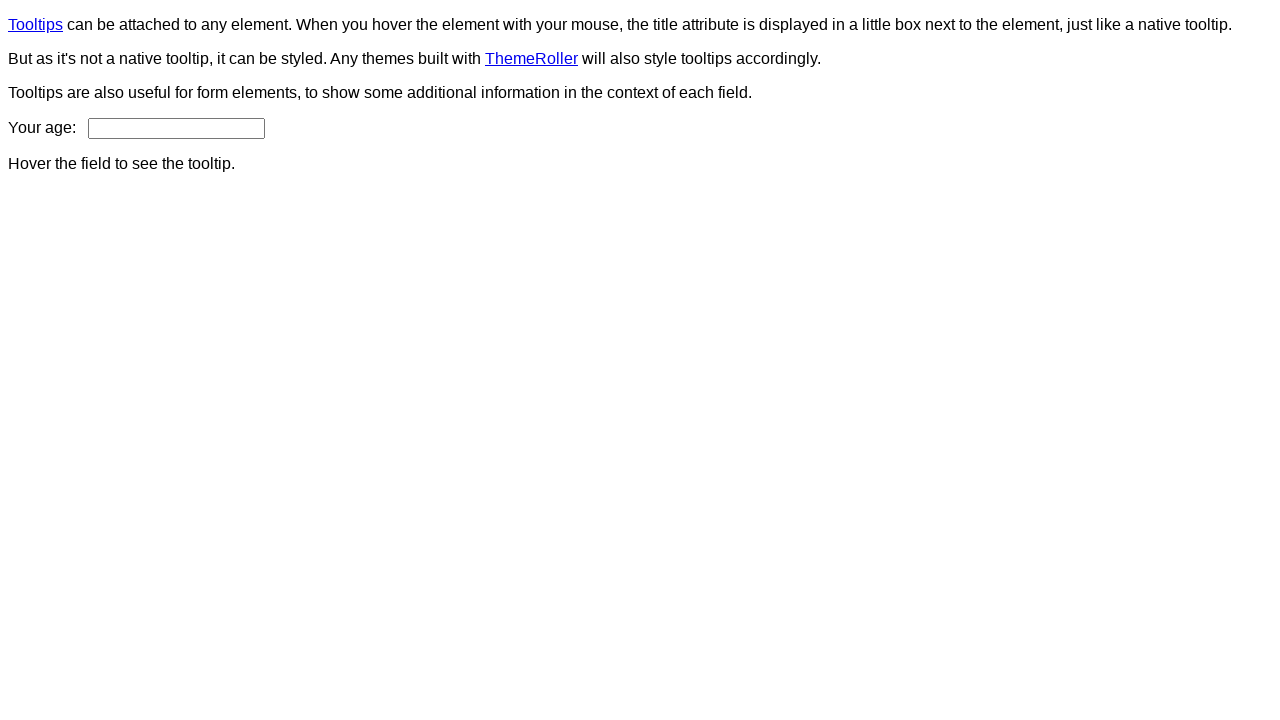

Hovered over age input field at (176, 128) on input#age
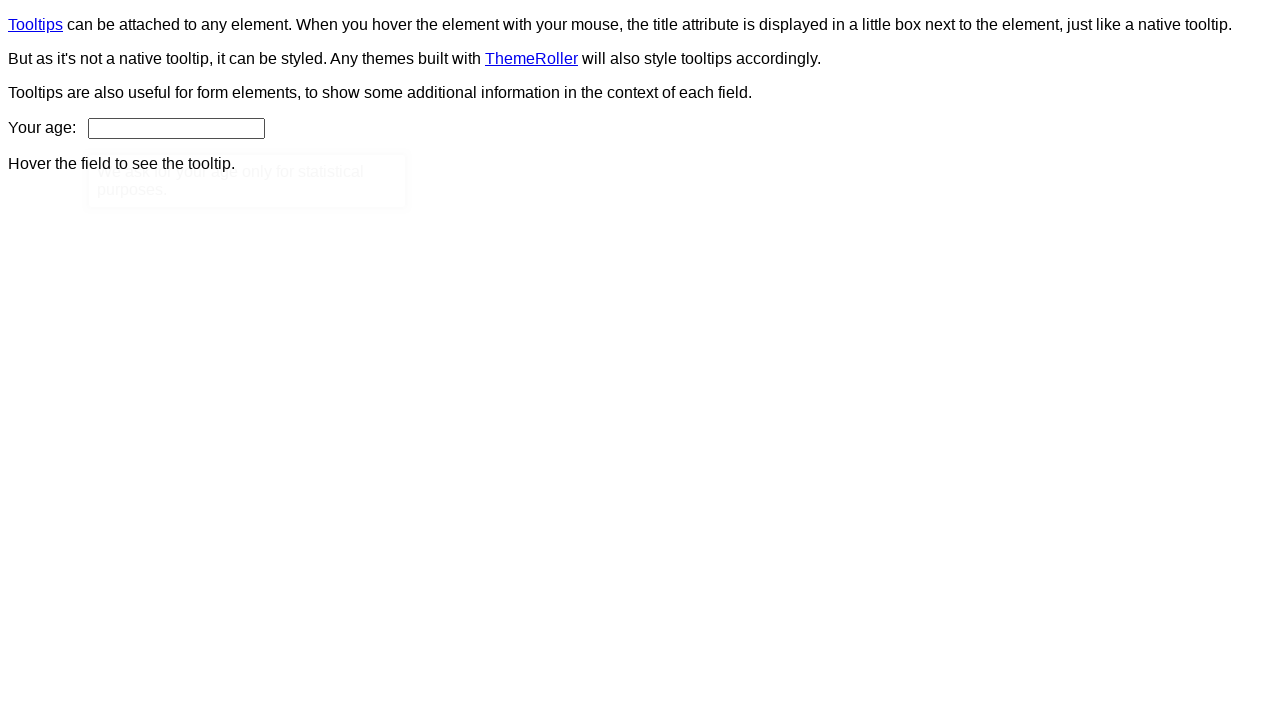

Tooltip content appeared
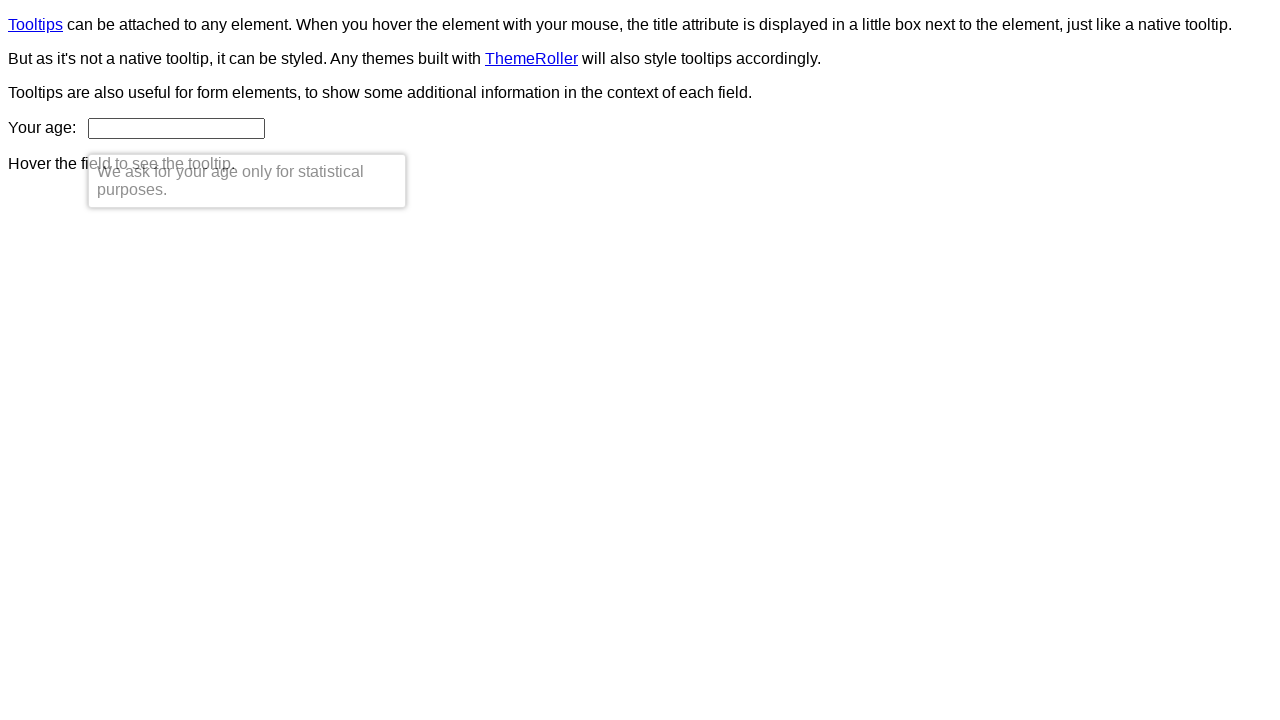

Verified tooltip text matches expected content
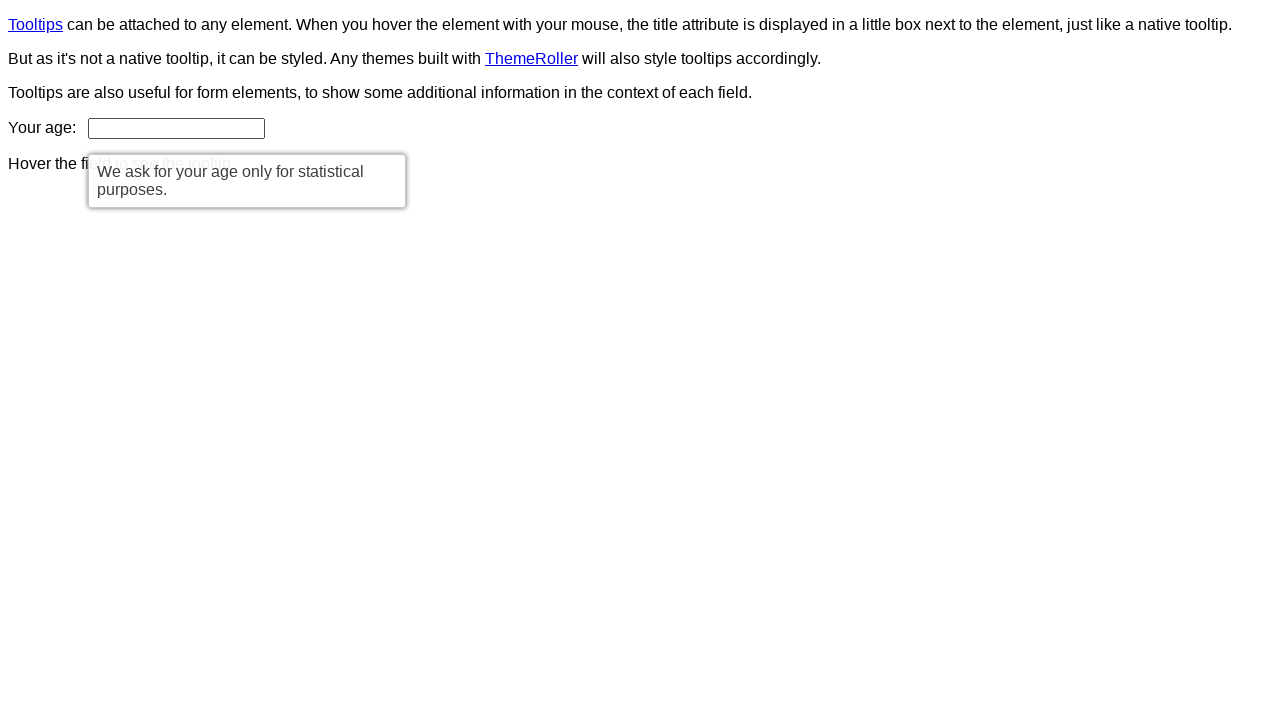

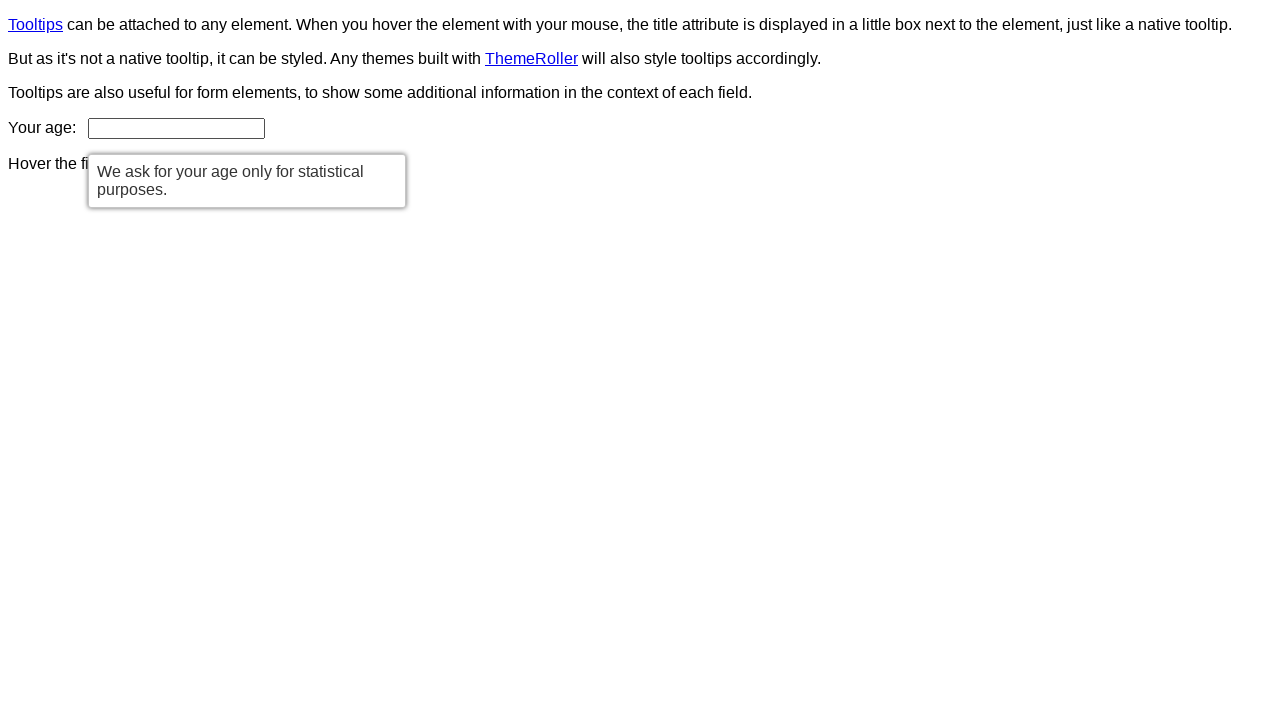